Tests a form submission on DemoQA by filling out Full Name, Email, Current Address, and Permanent Address fields, then verifying the submitted data is displayed correctly

Starting URL: http://demoqa.com/text-box

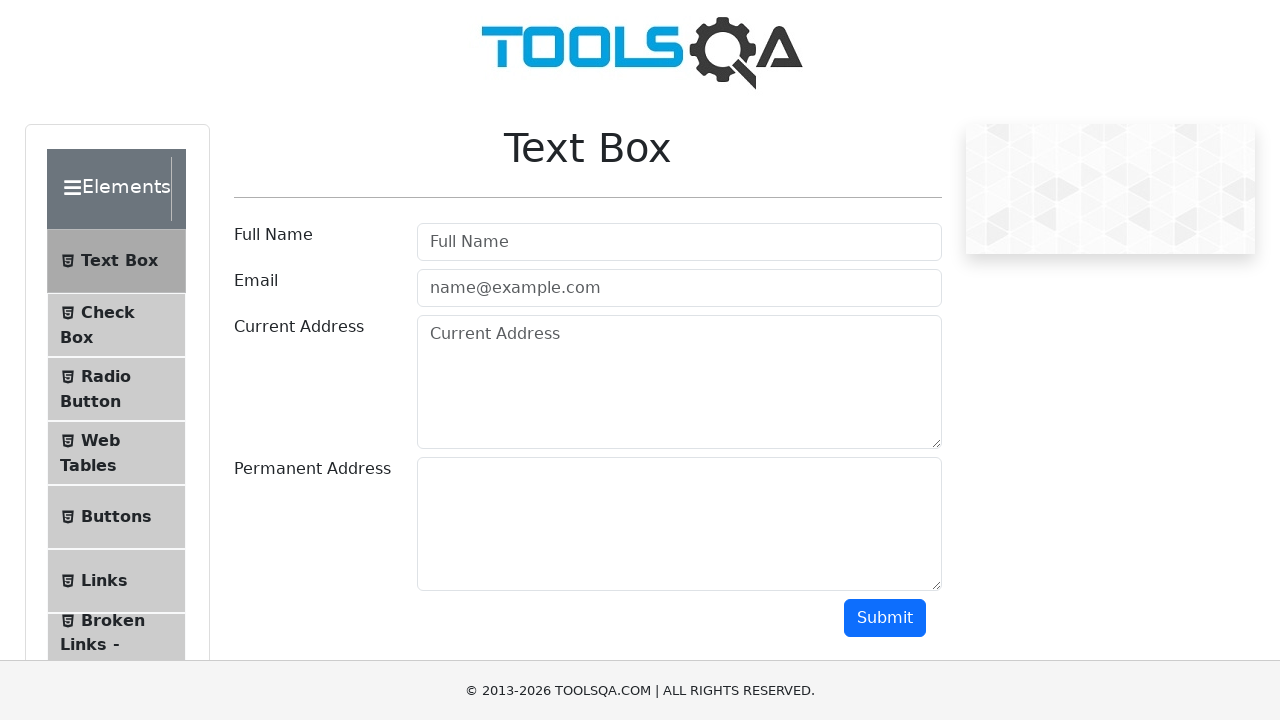

Filled Full Name field with 'Automation' on input[type='text']
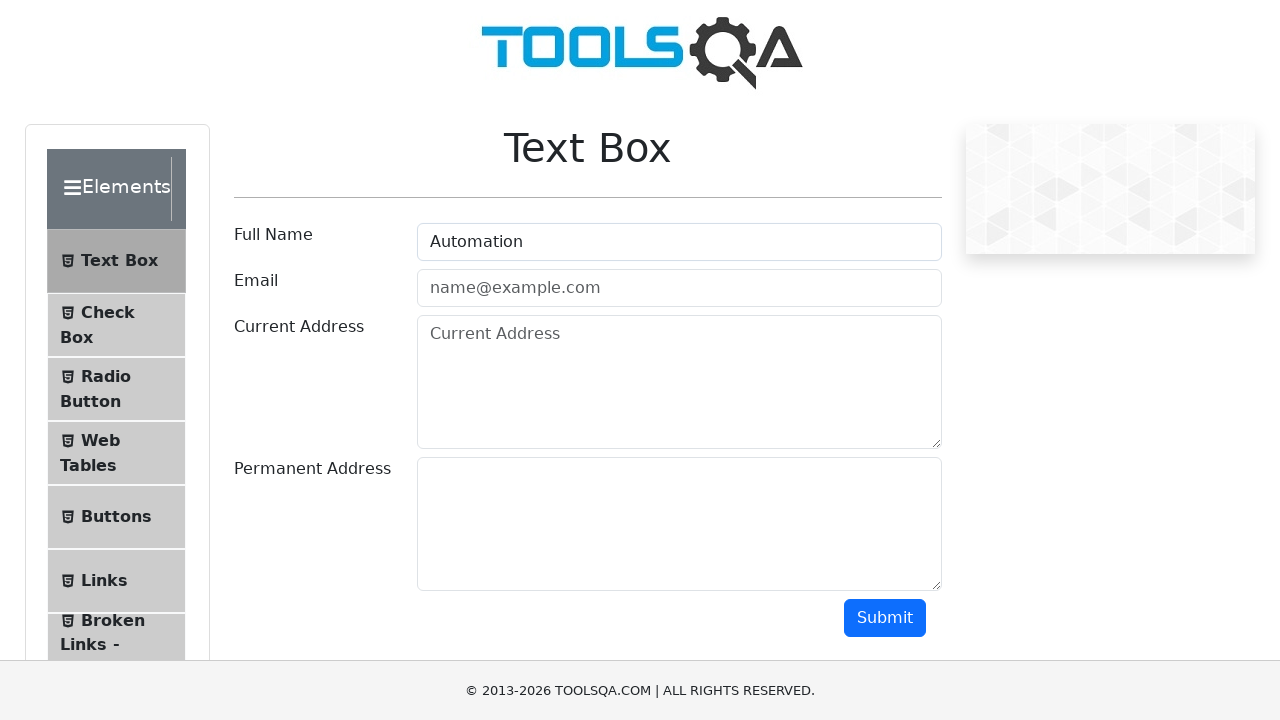

Filled Email field with 'Testing@gmail.com' on #userEmail
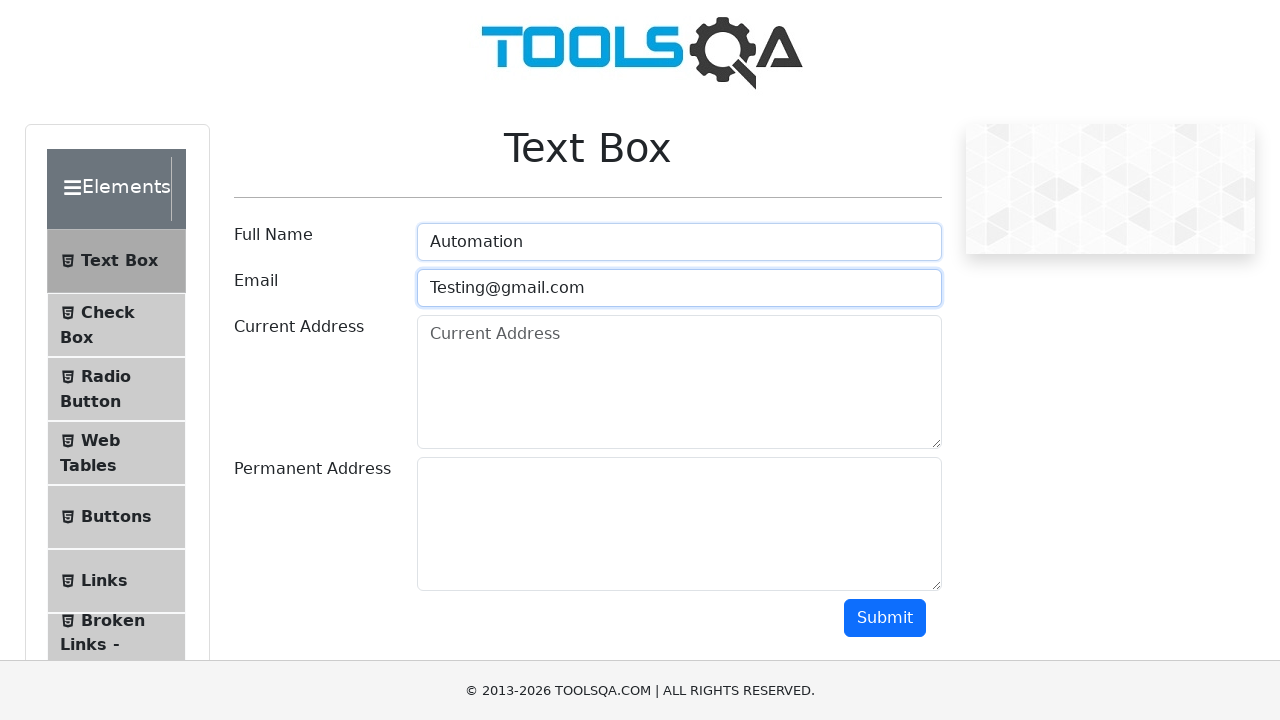

Filled Current Address field with 'Testing Current Address' on textarea[placeholder='Current Address']
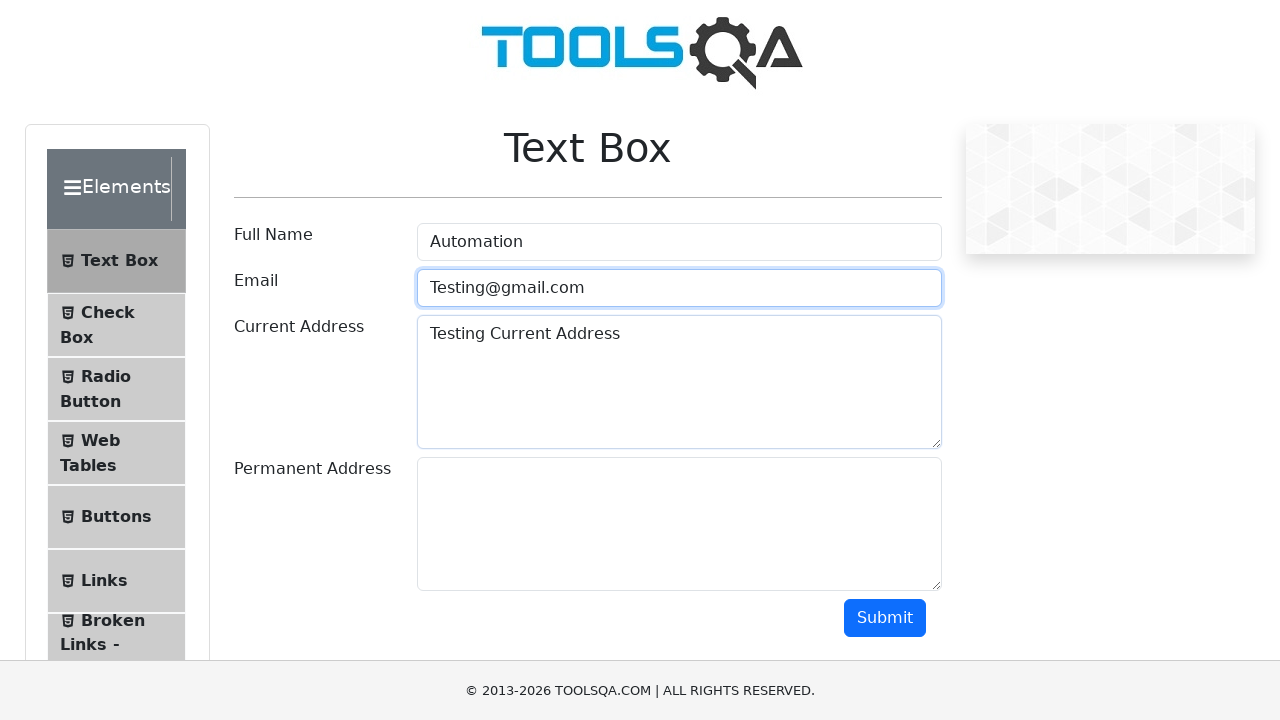

Filled Permanent Address field with 'Testing Permanent Address' on textarea#permanentAddress
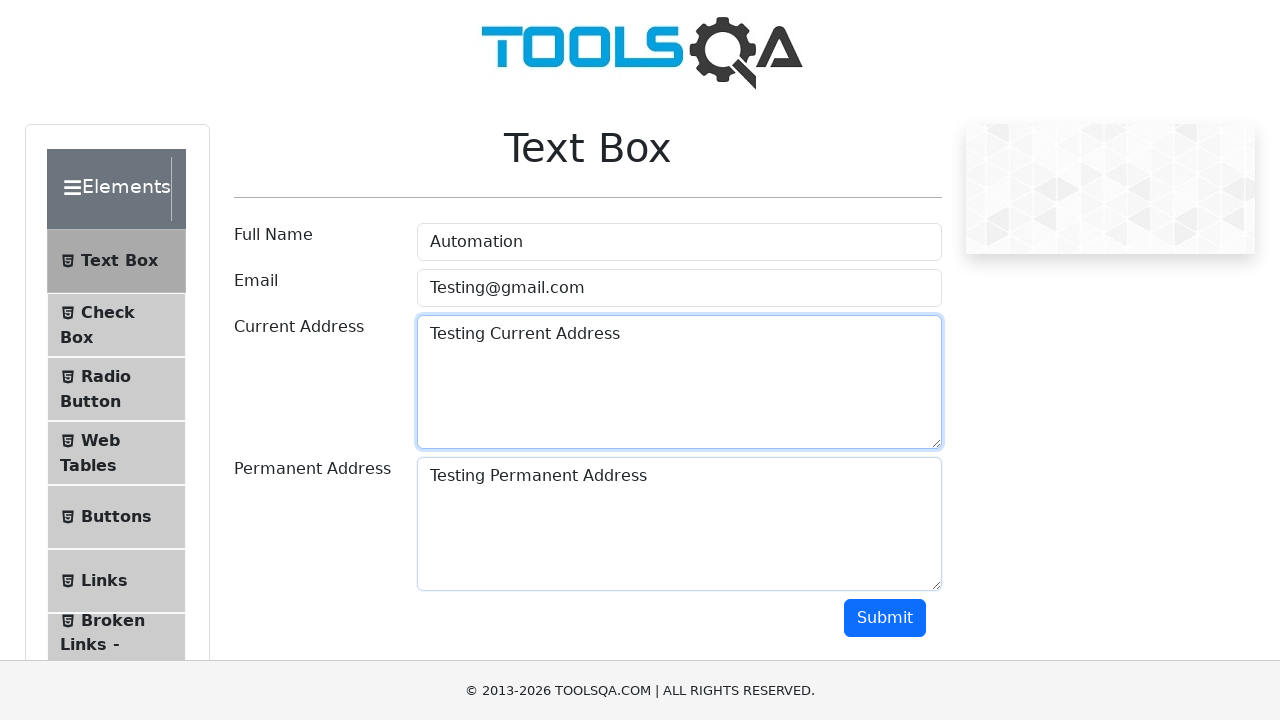

Clicked Submit button to submit the form at (885, 618) on button.btn.btn-primary
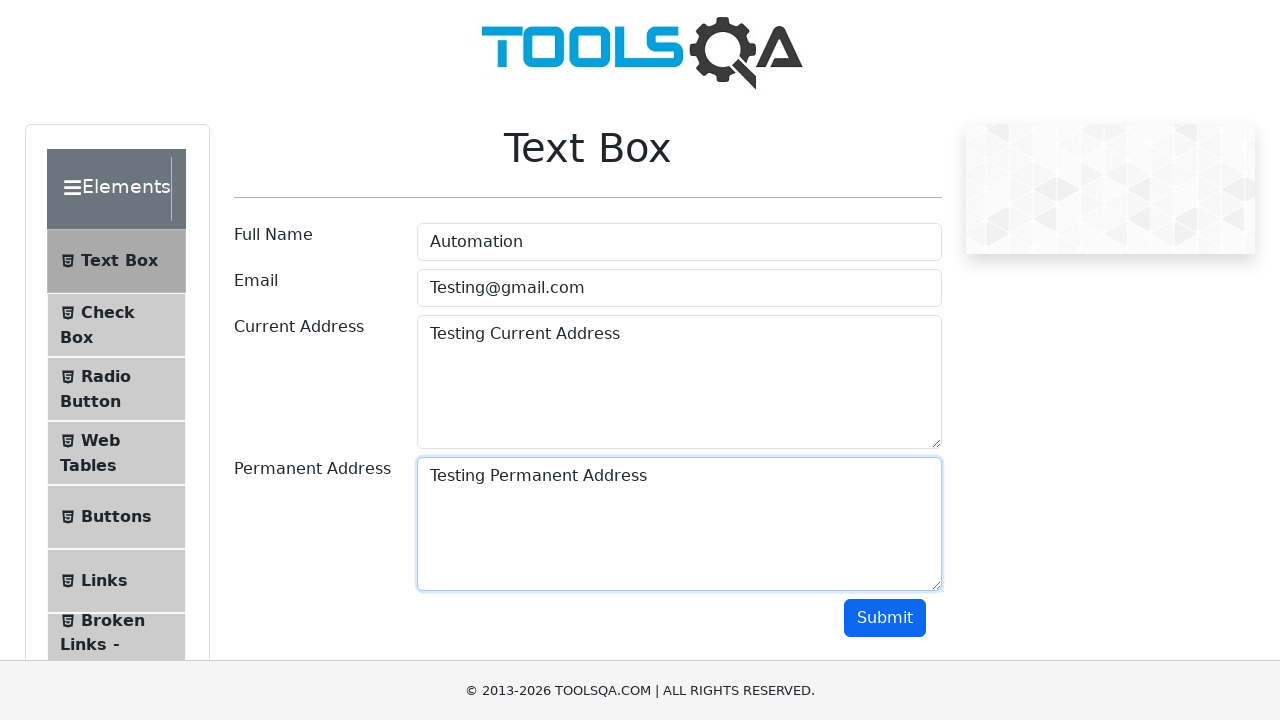

Waited for results to appear
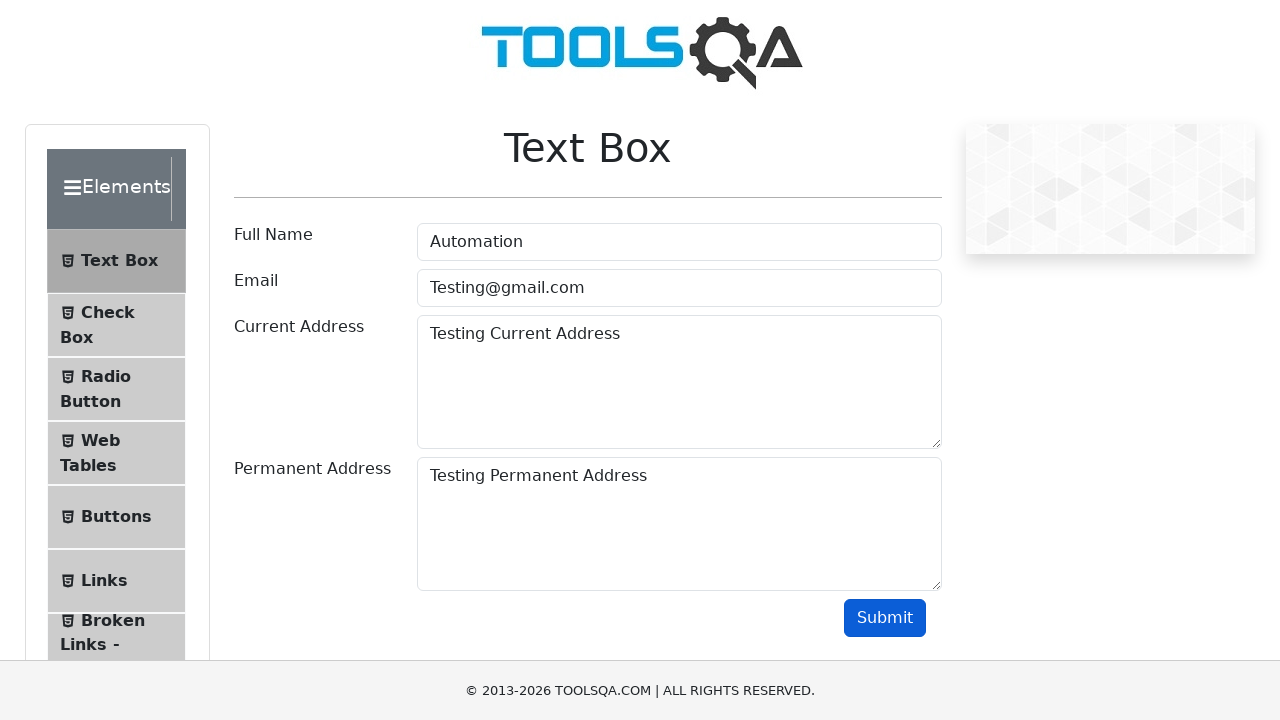

Verified that submitted Full Name 'Automation' is displayed in results
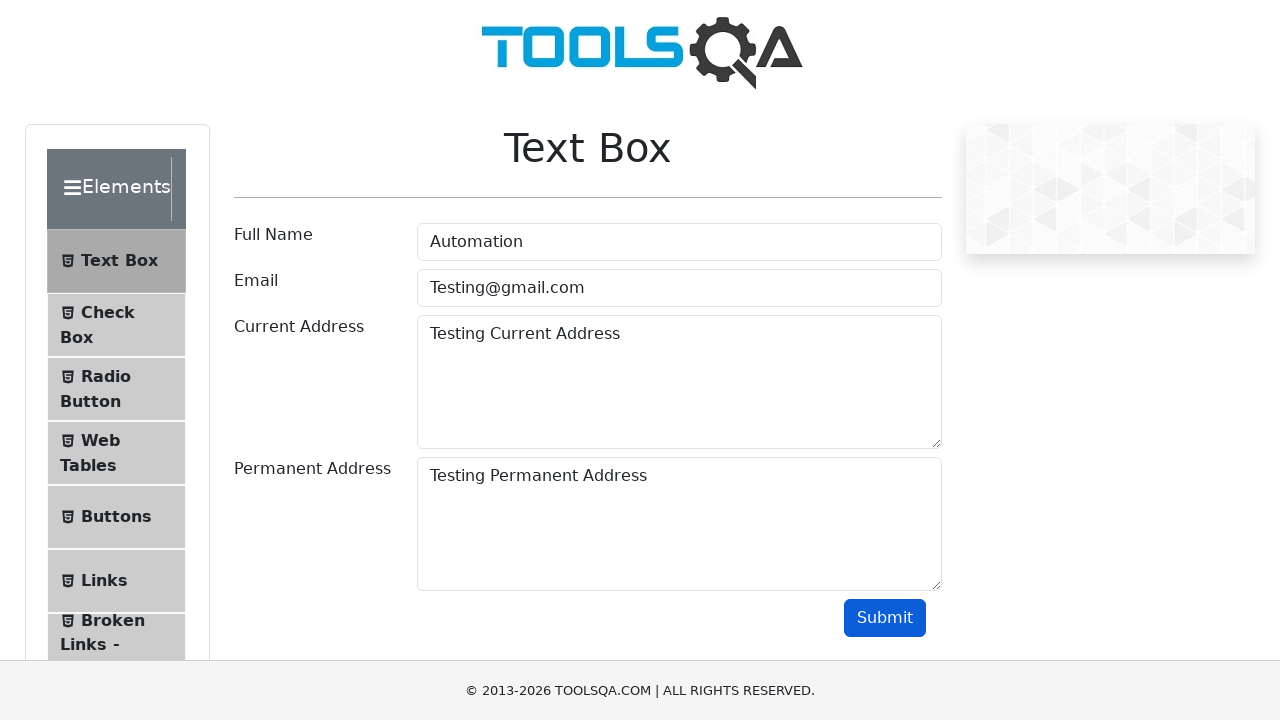

Verified that submitted Email containing 'Testing' is displayed in results
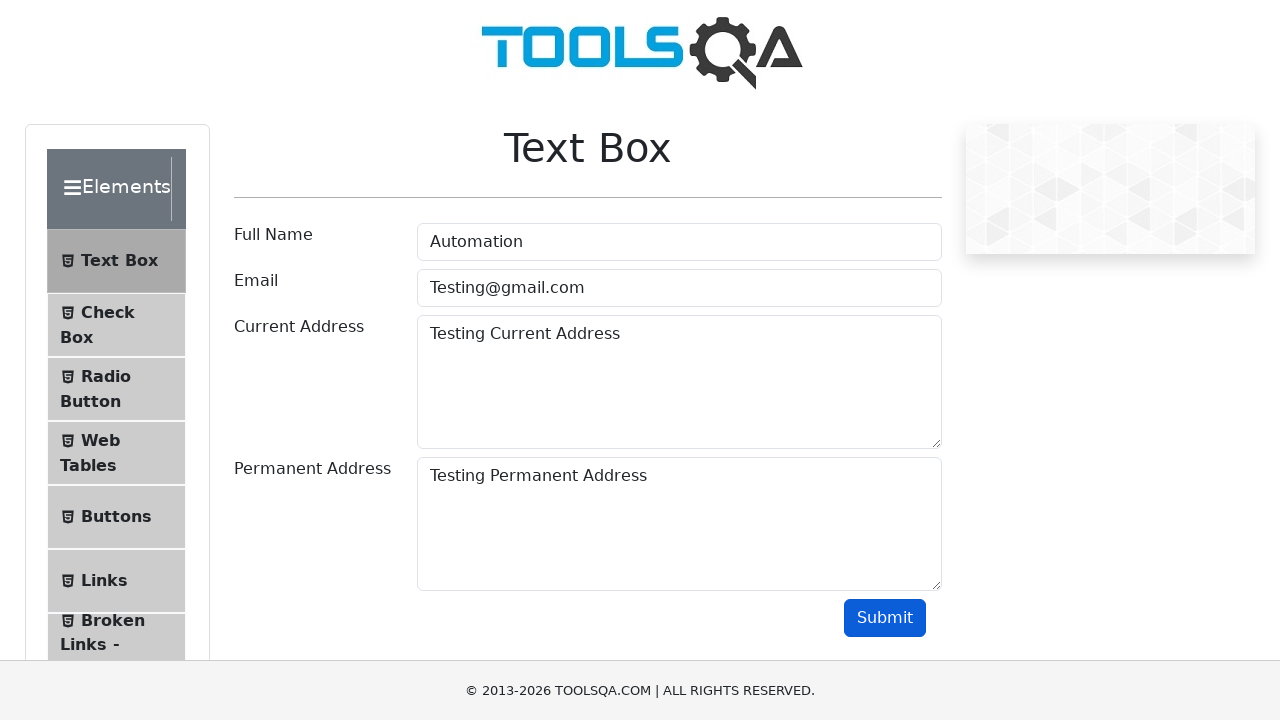

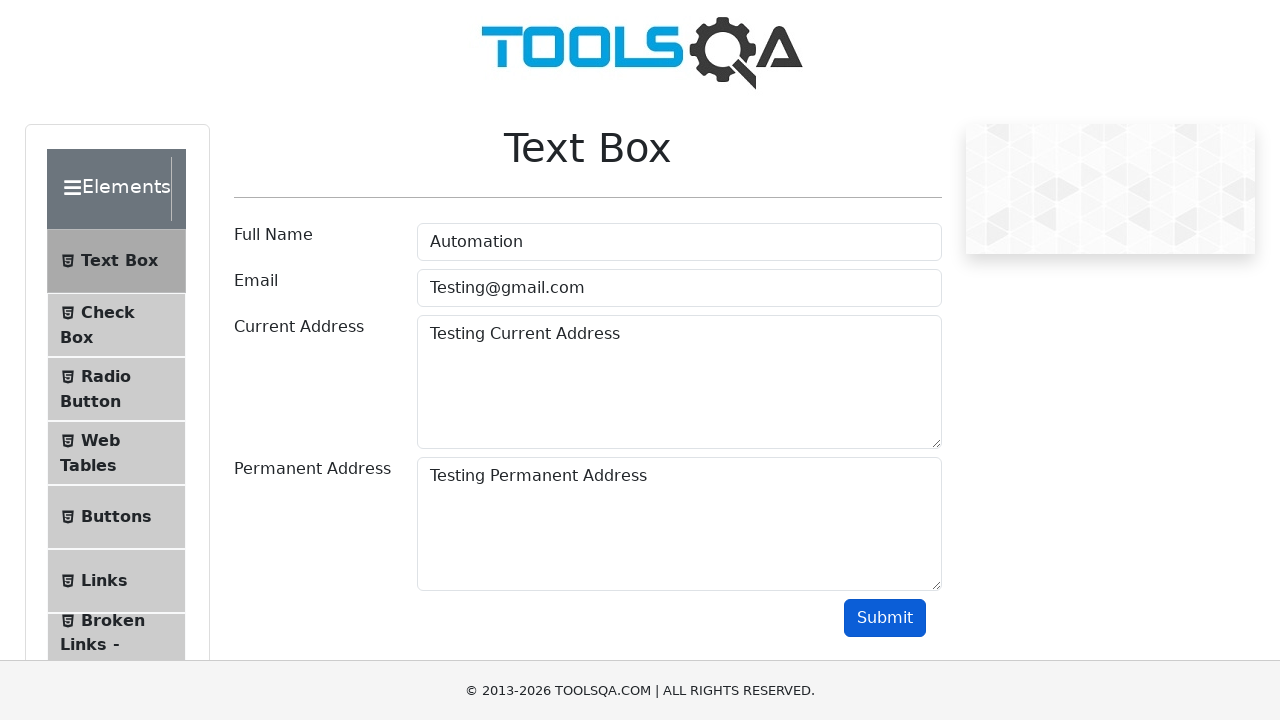